Tests form input fields by checking if they are enabled and filling enabled fields with text

Starting URL: https://formy-project.herokuapp.com/enabled

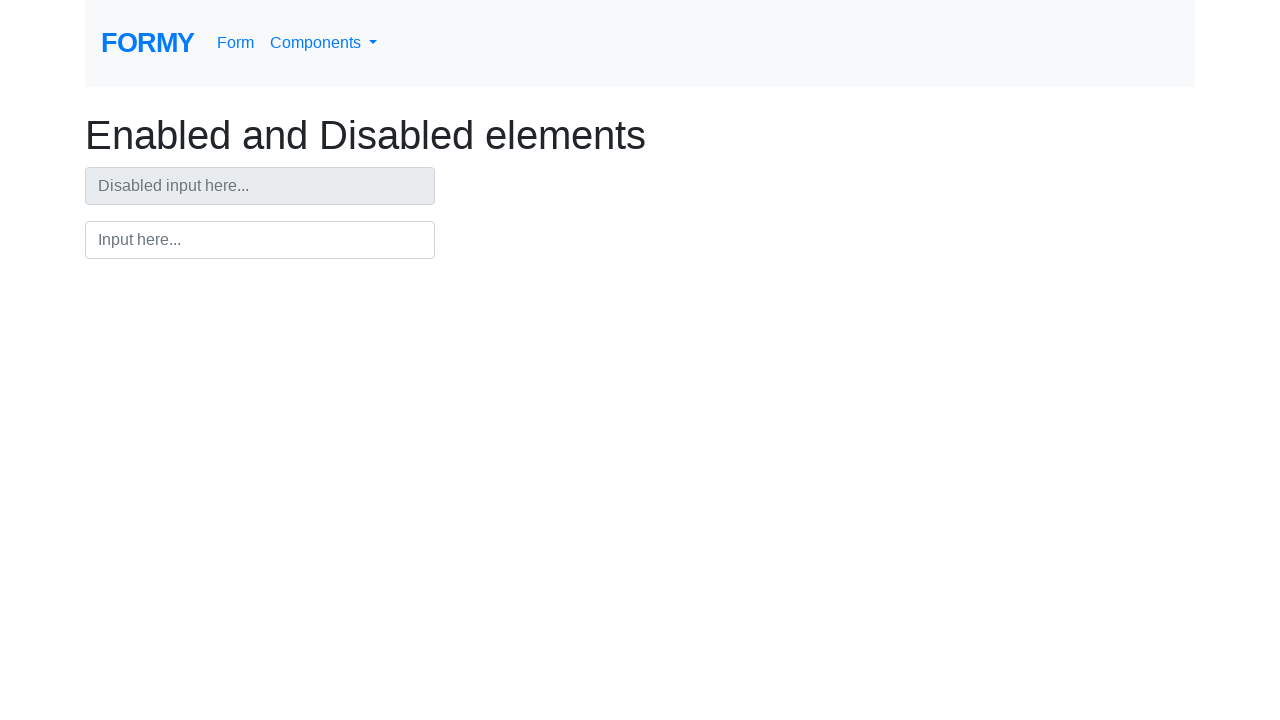

Located all form controls on the page
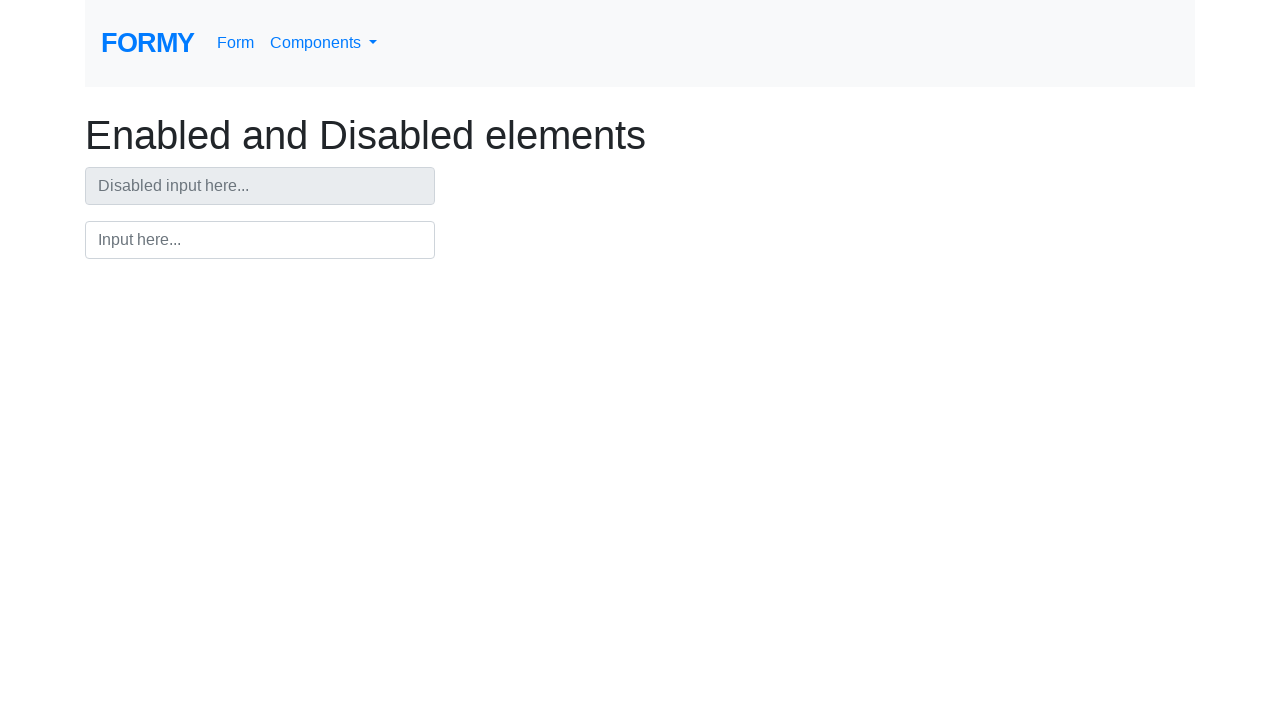

Skipped disabled form control
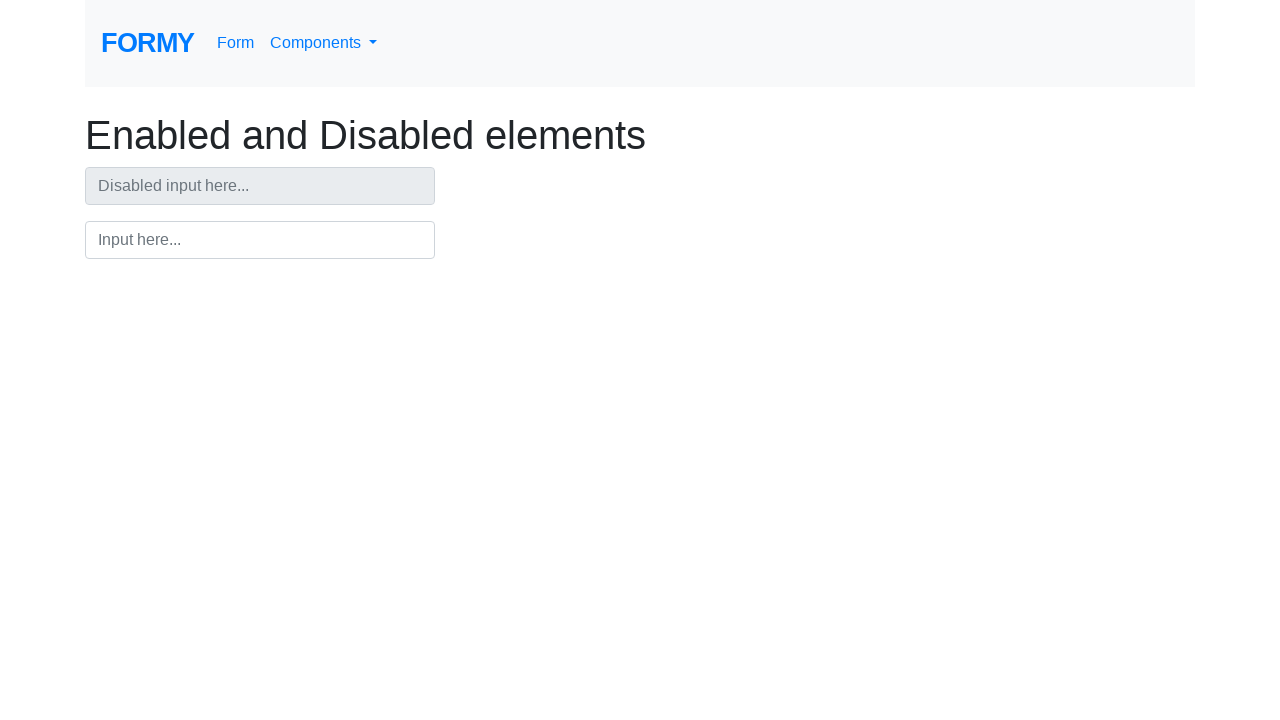

Found an enabled form control
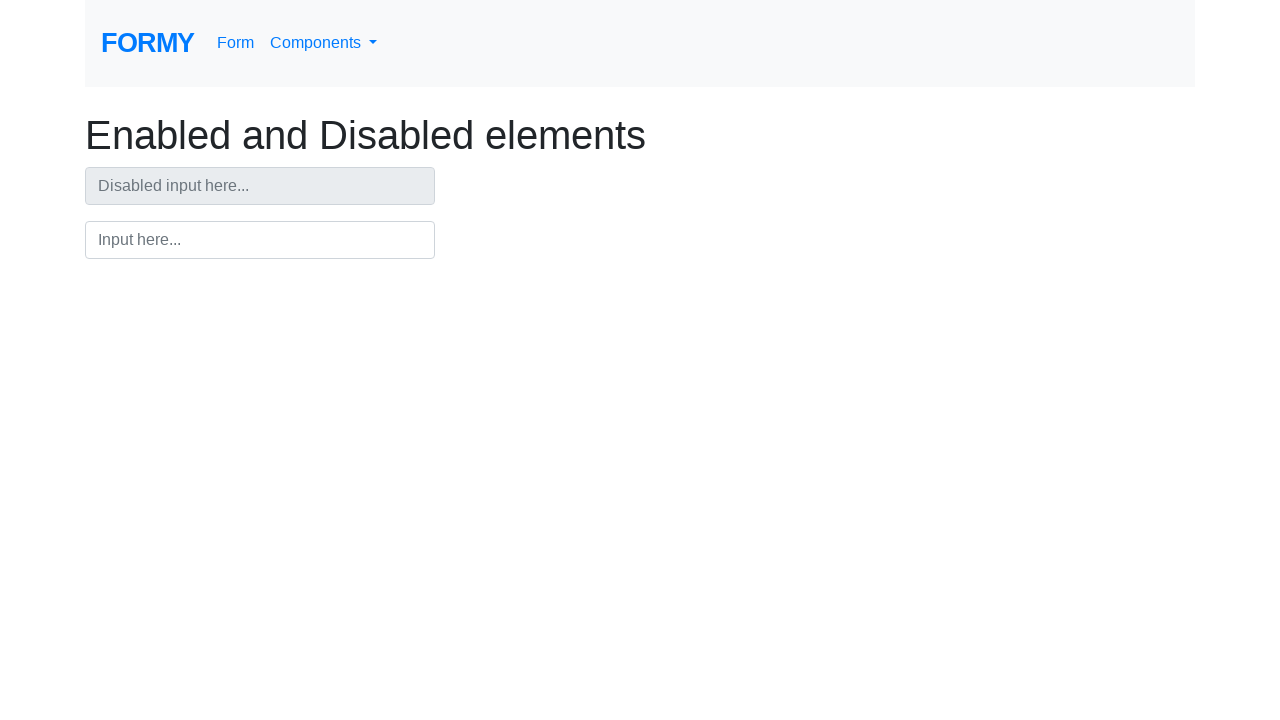

Filled enabled form control with 'test' on .form-control >> nth=1
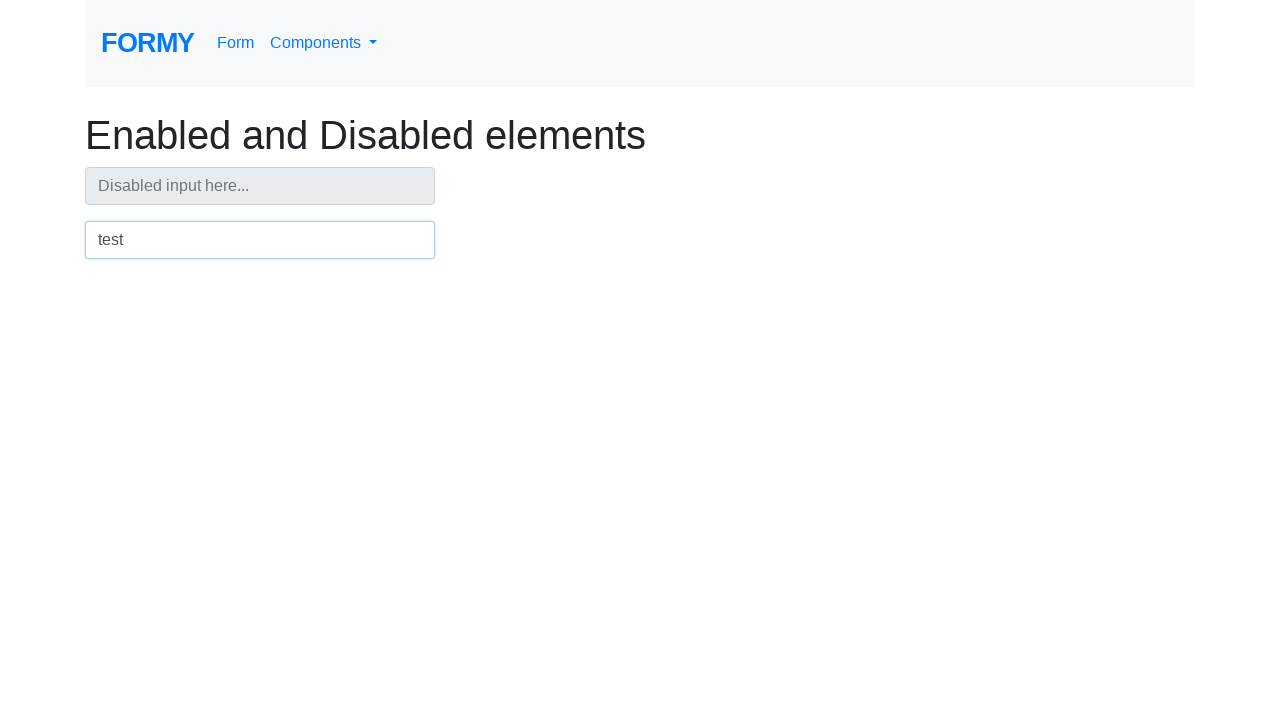

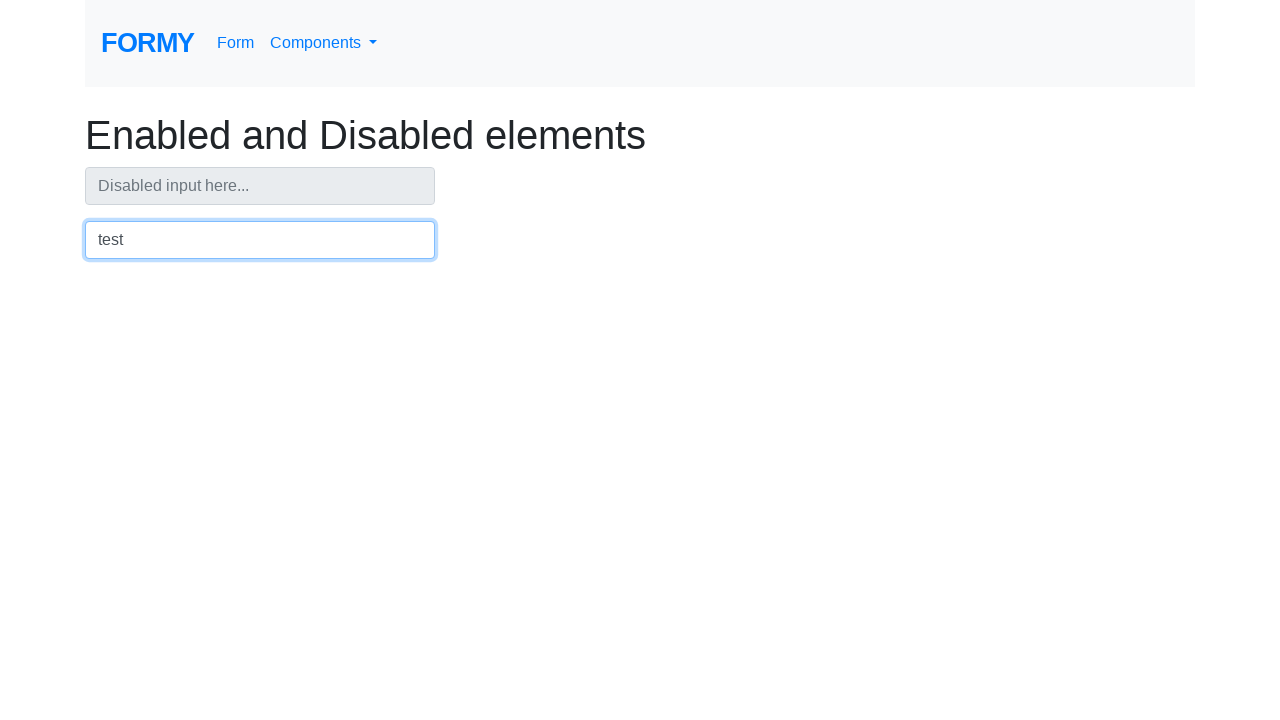